Tests the "Daily Forecast" navigation link by clicking it and verifying the URL changes to the daily forecast page

Starting URL: https://blazorserverweatherapp.azurewebsites.net

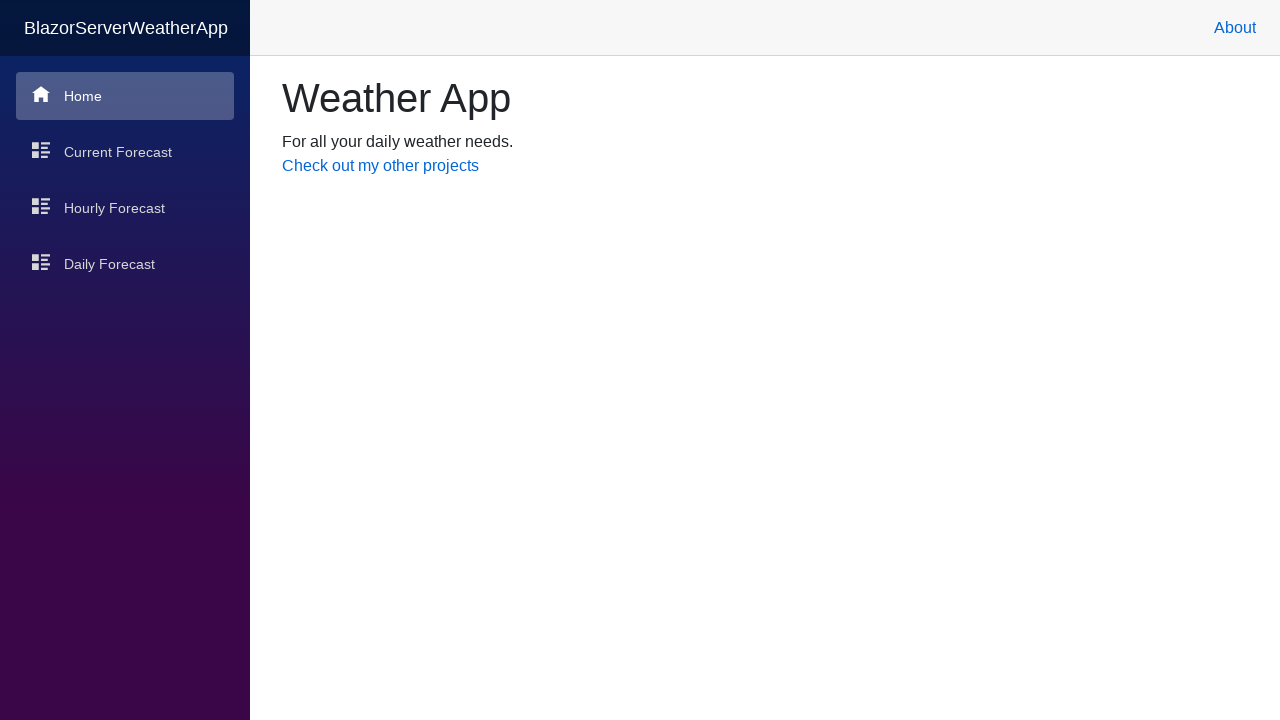

Clicked 'Daily Forecast' navigation link at (125, 264) on xpath=/html/body/app/div[1]/div[2]/ul/li[4]/a
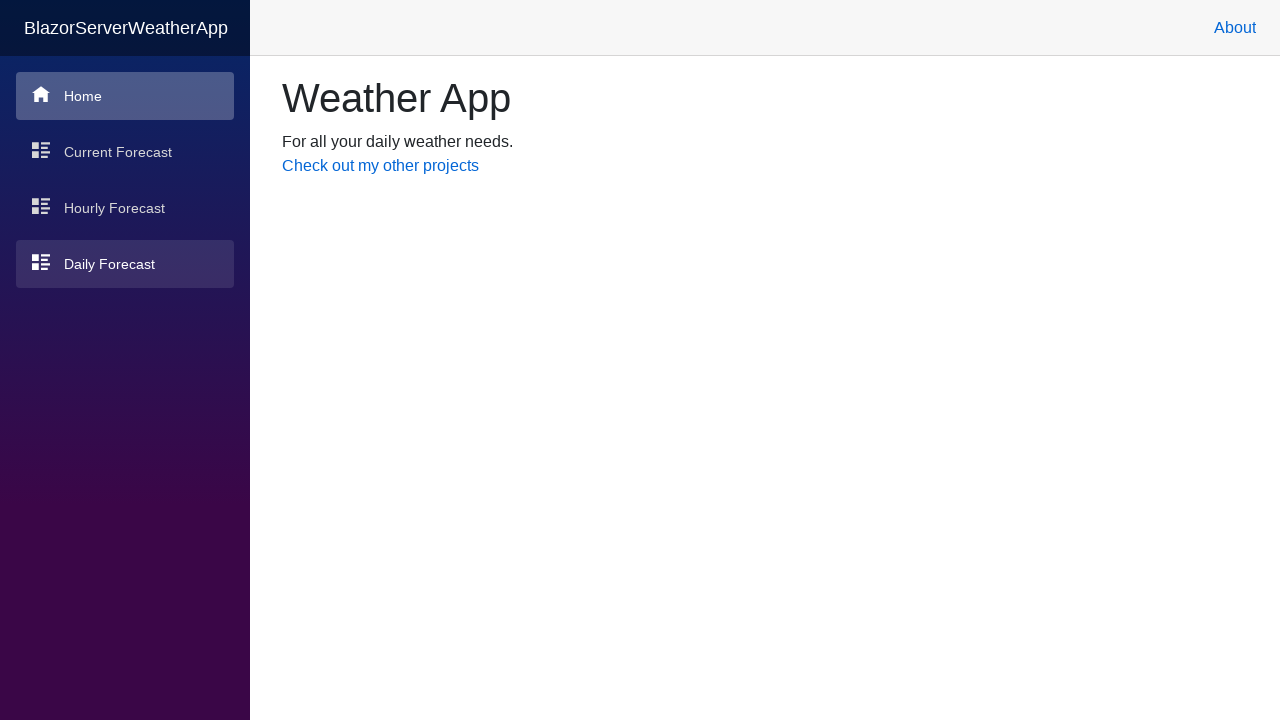

Waited for page load to complete
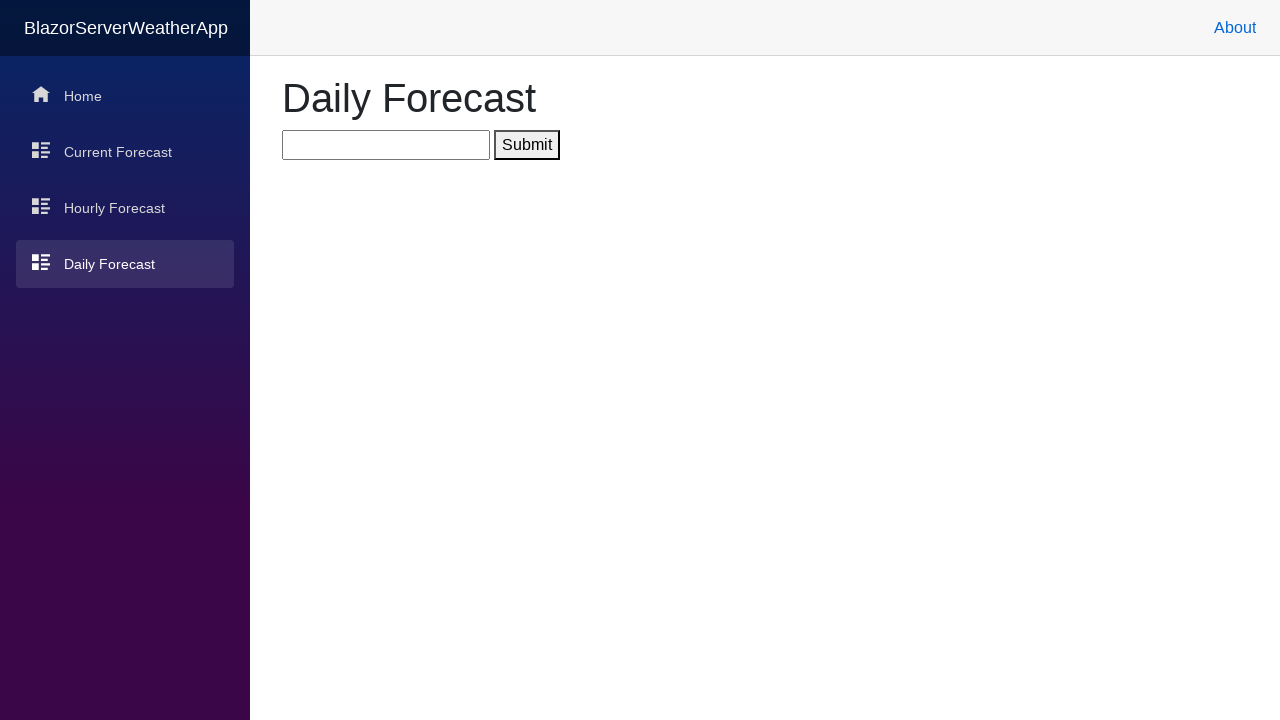

Verified URL changed to daily forecast page (https://blazorserverweatherapp.azurewebsites.net/daily)
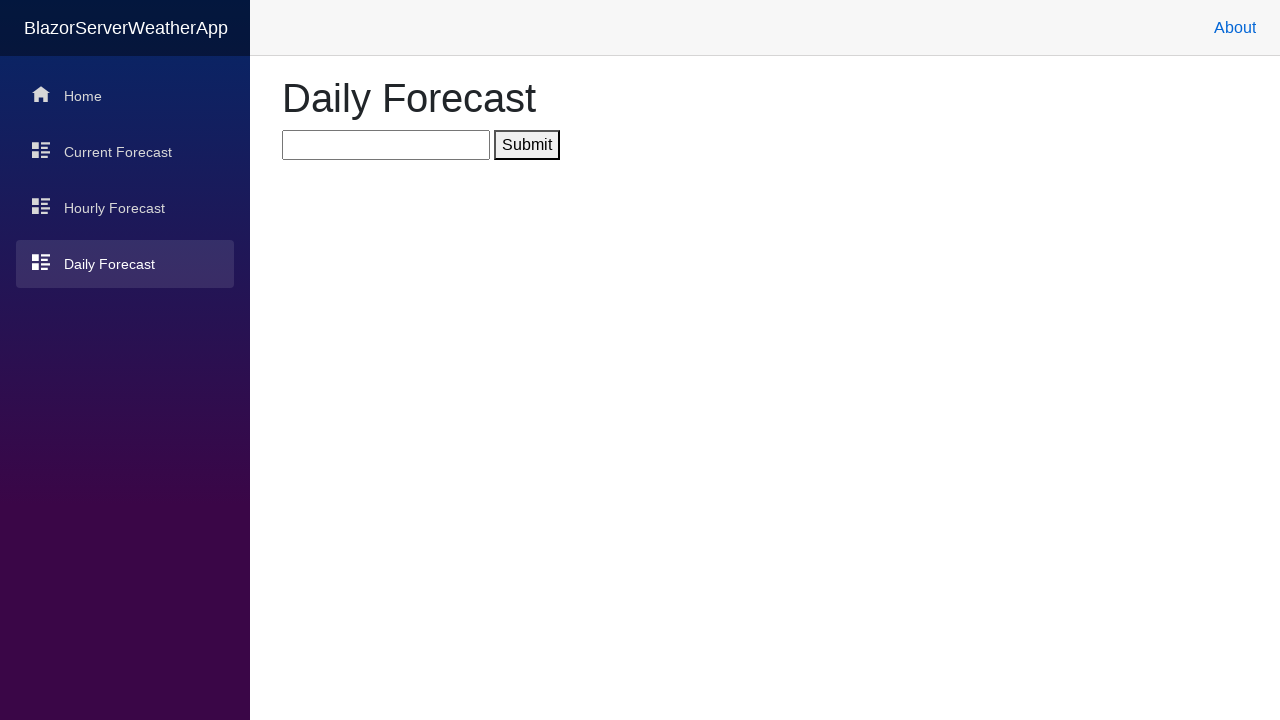

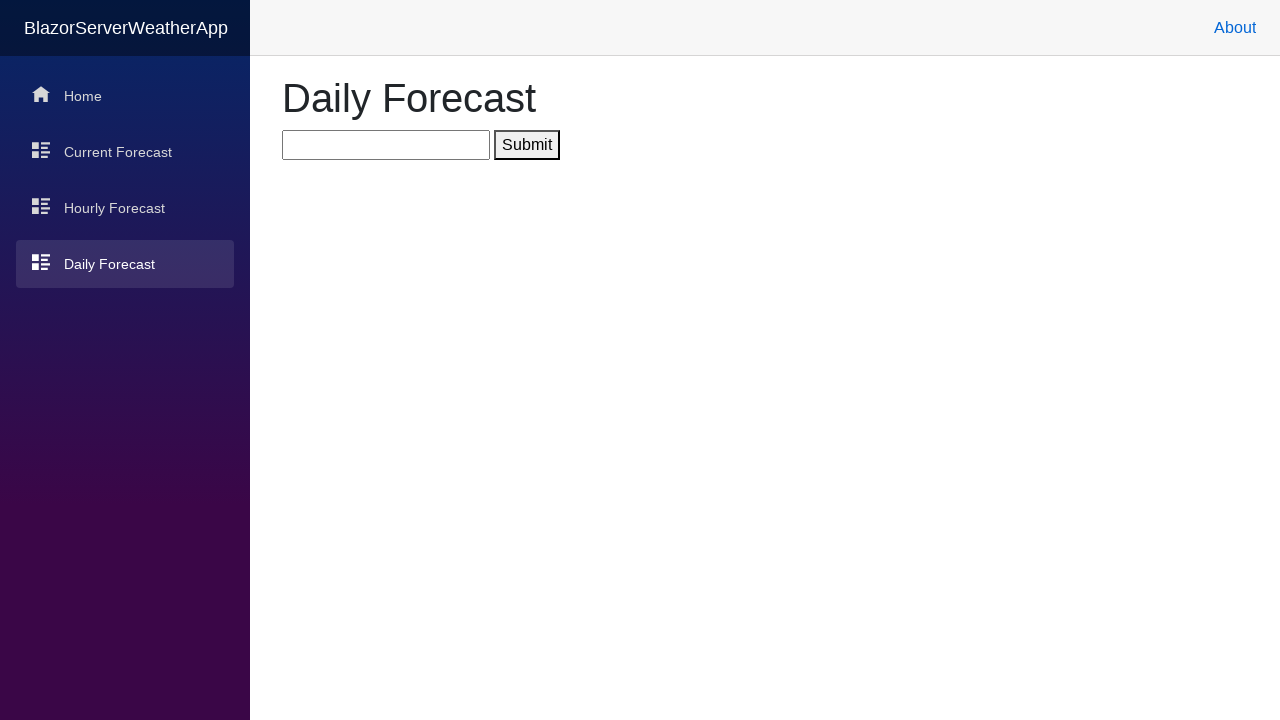